Tests the bus ticket booking search form on Abhibus by filling in source city (Coimbatore), destination city (Madurai), and travel date, simulating a user searching for bus tickets.

Starting URL: https://www.abhibus.com/bus-ticket-booking

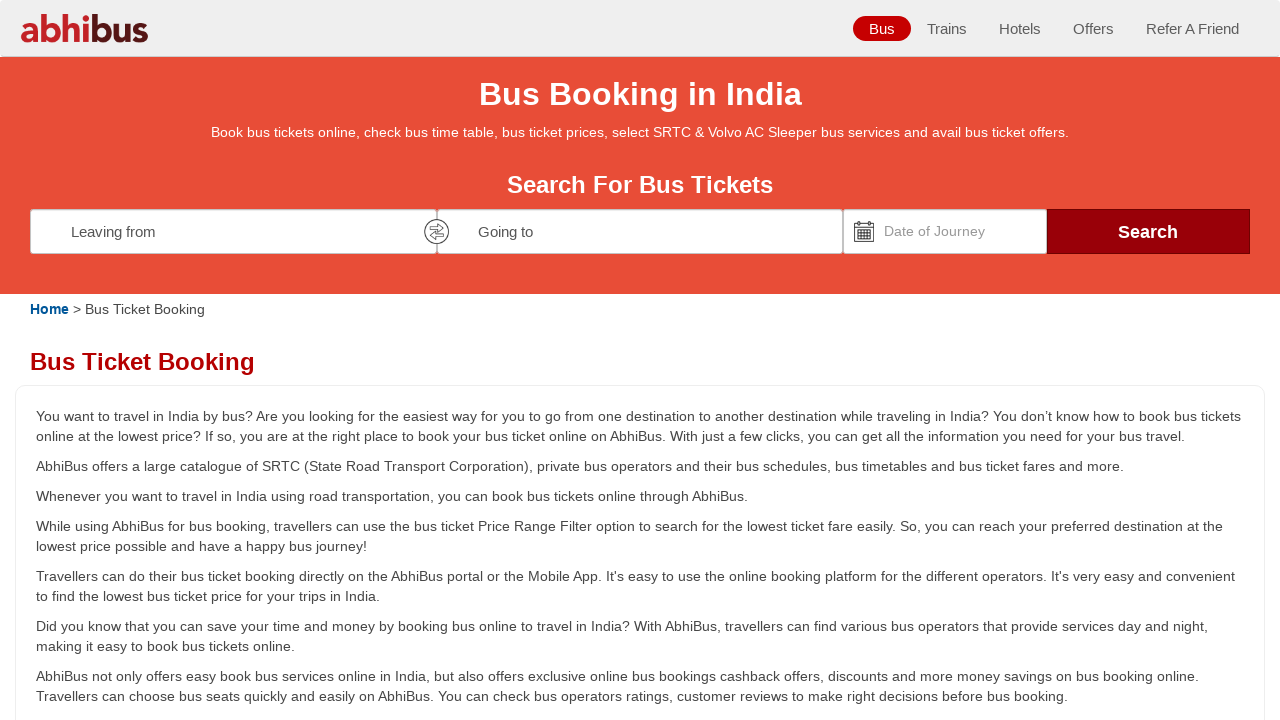

Filled source city field with 'Coimbatore' on input[name='source']
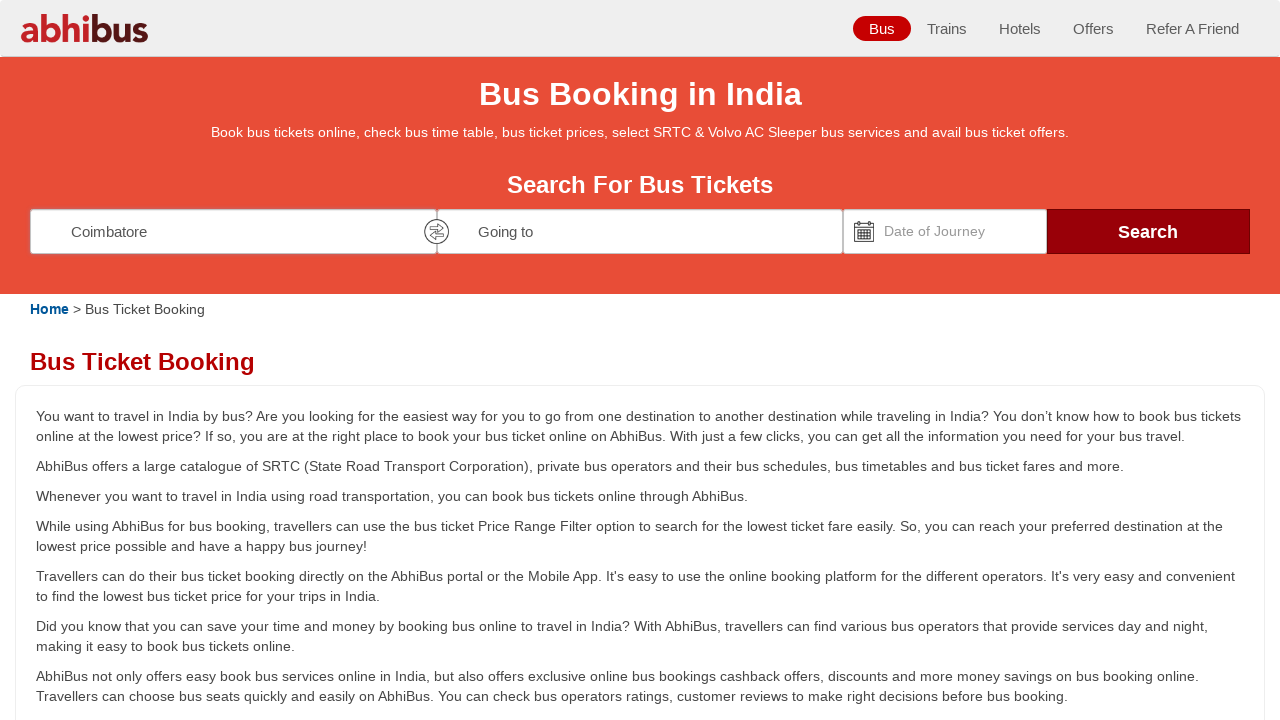

Pressed Enter to confirm source city selection
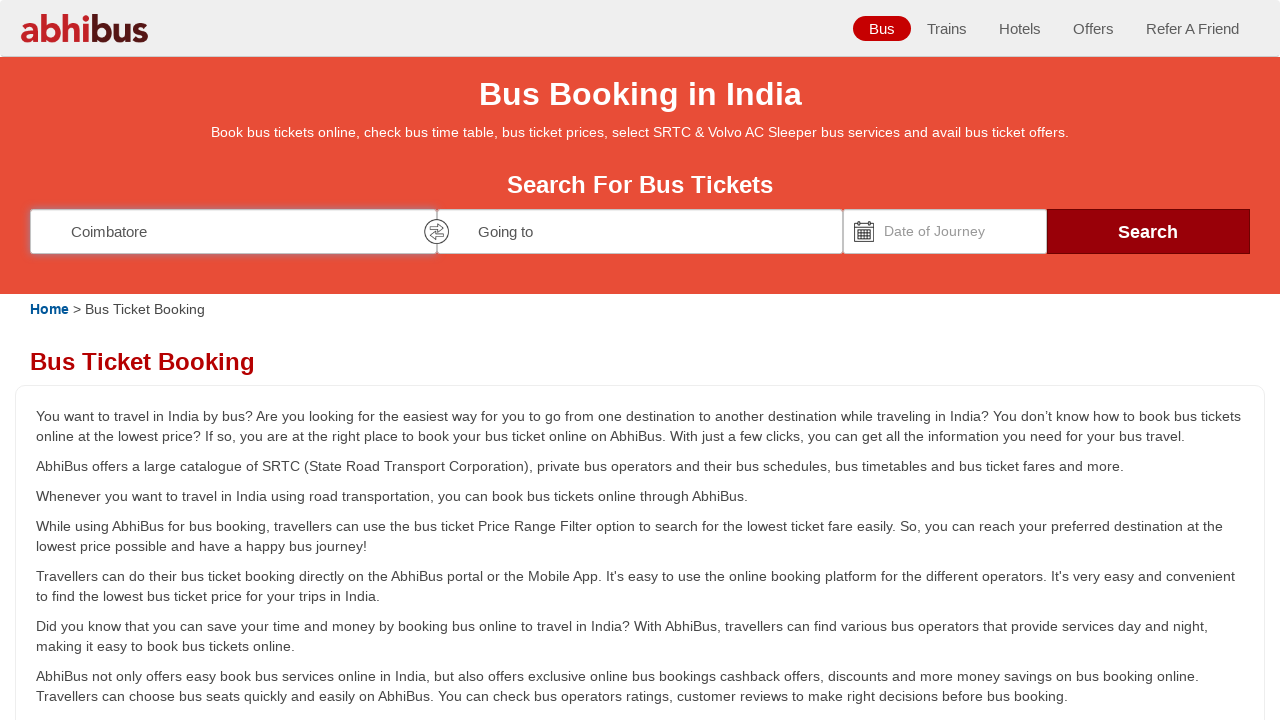

Filled destination city field with 'Madurai' on input[name='destination']
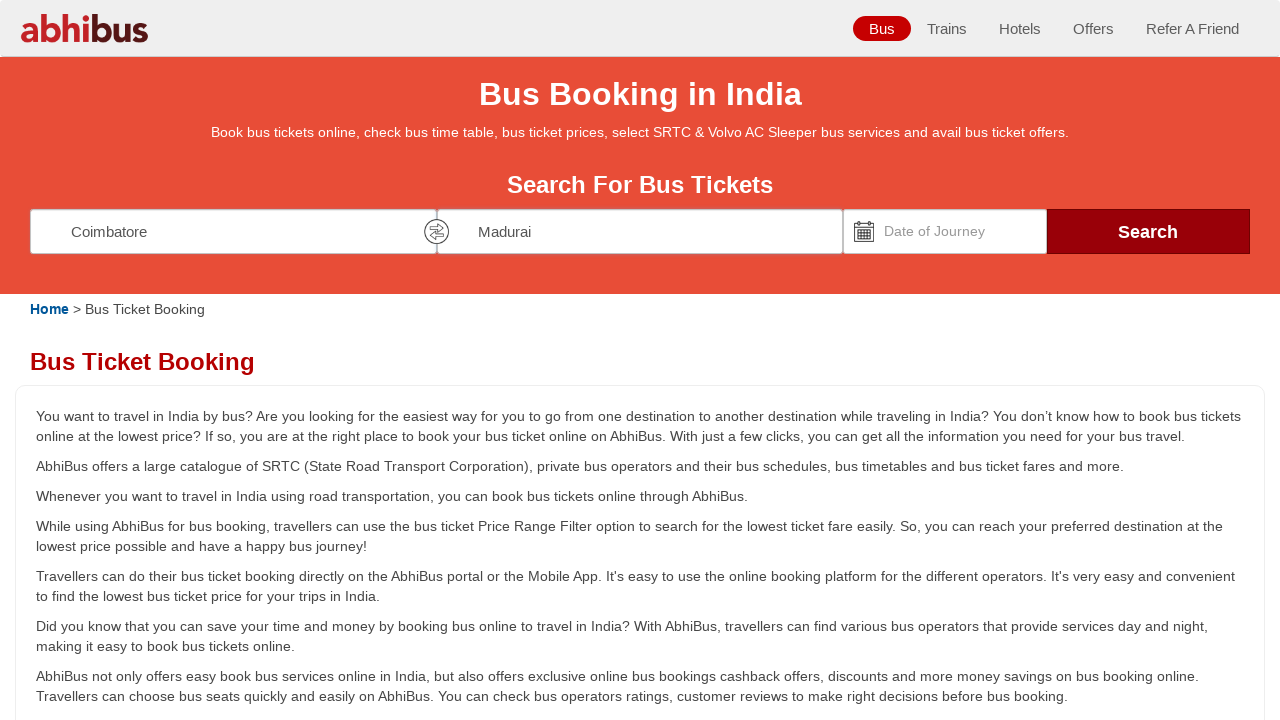

Pressed Enter to confirm destination city selection
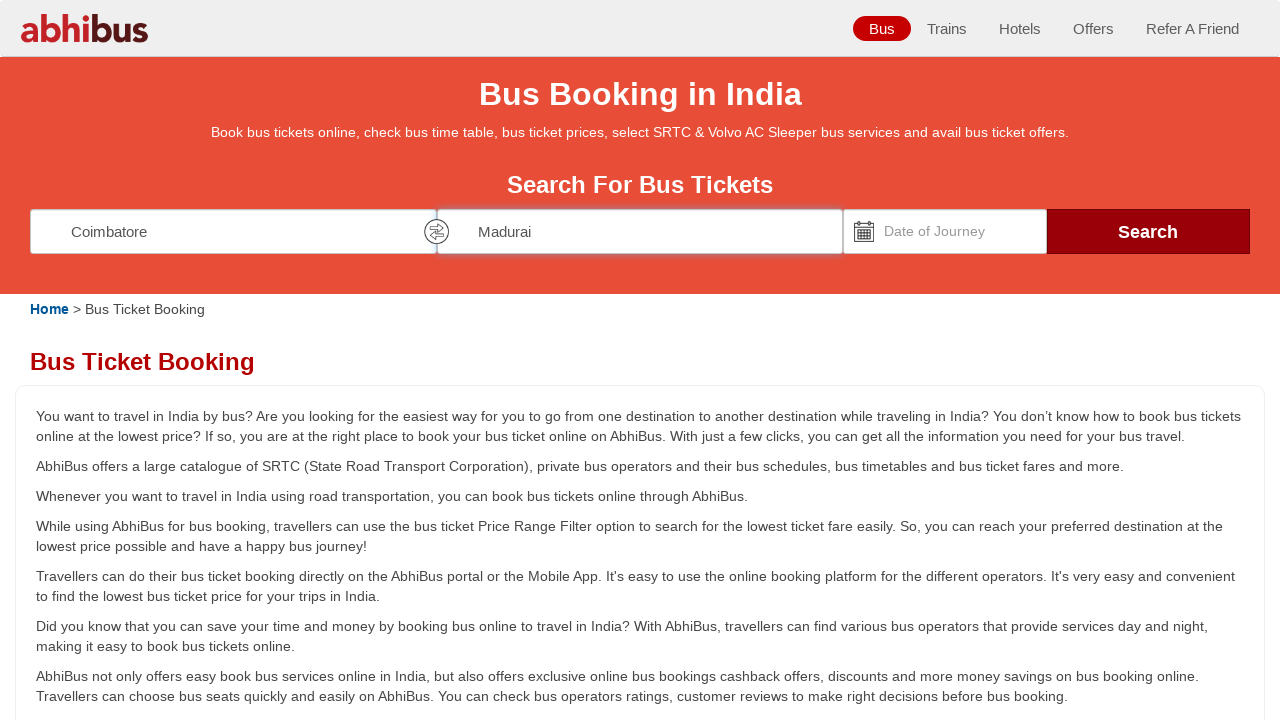

Located datepicker element
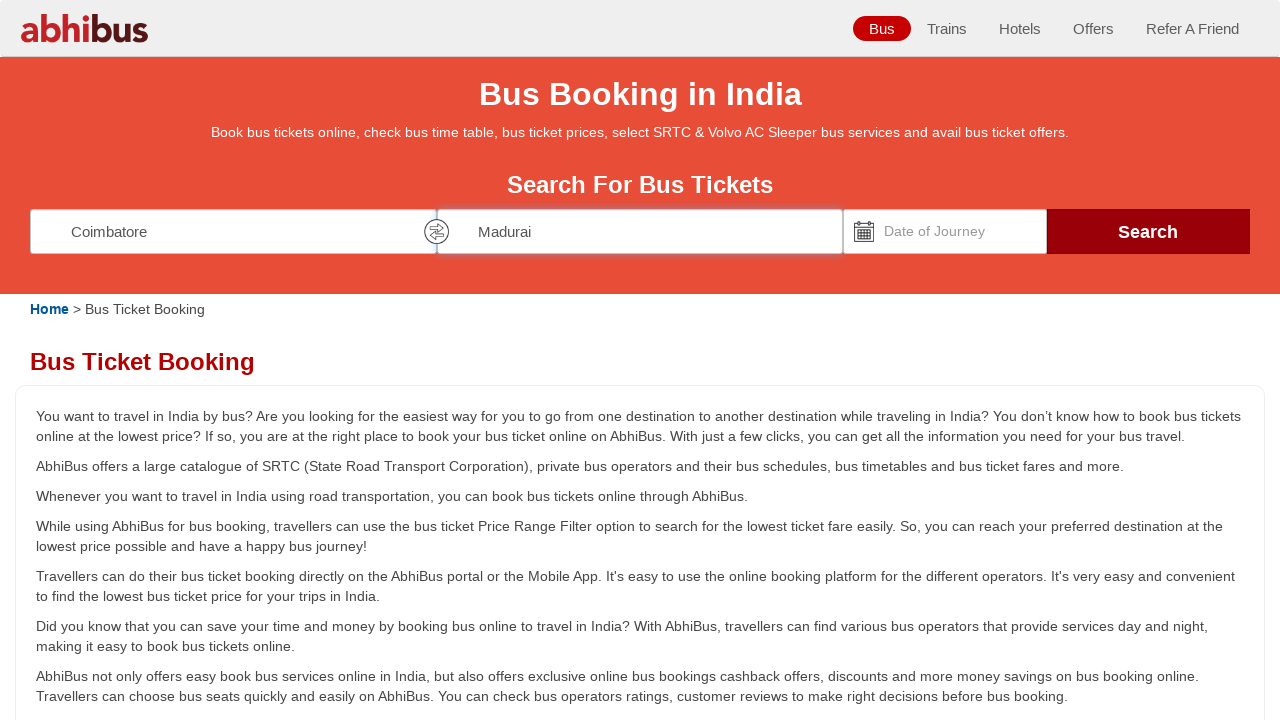

Set travel date to '15/06/2025' using JavaScript
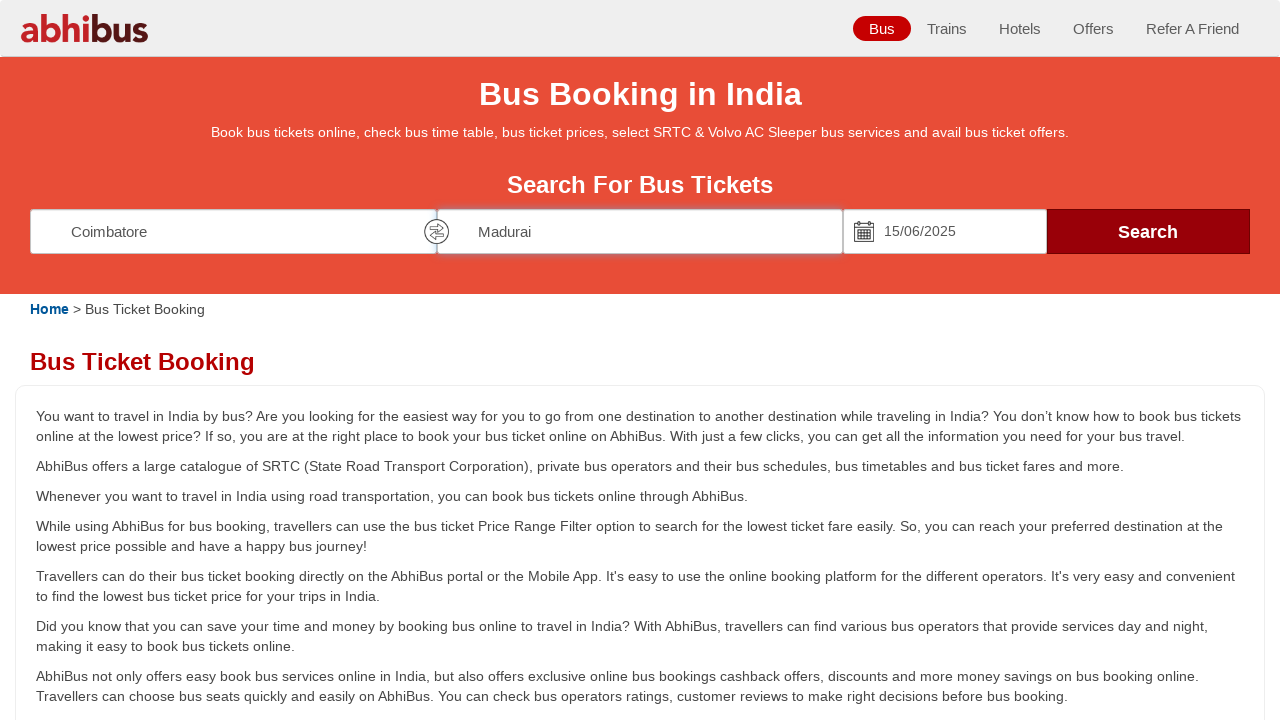

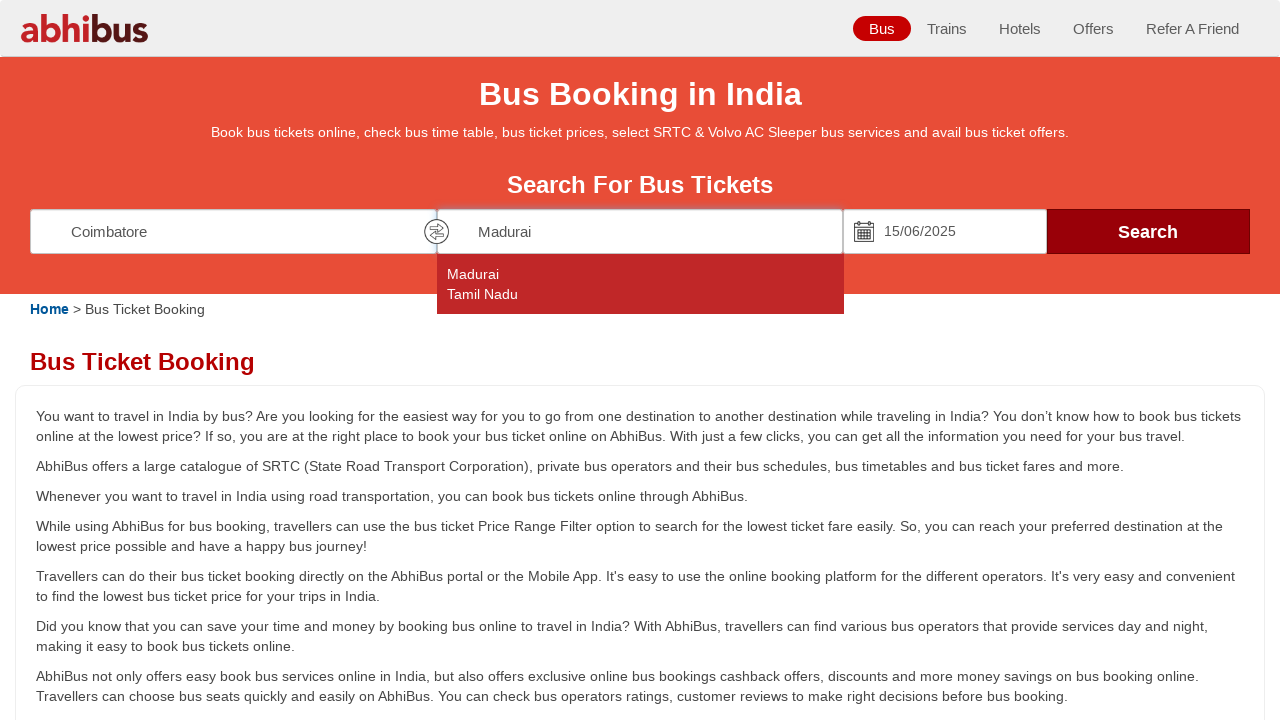